Tests registration form validation when password and confirm password fields don't match

Starting URL: https://alada.vn/tai-khoan/dang-ky.html

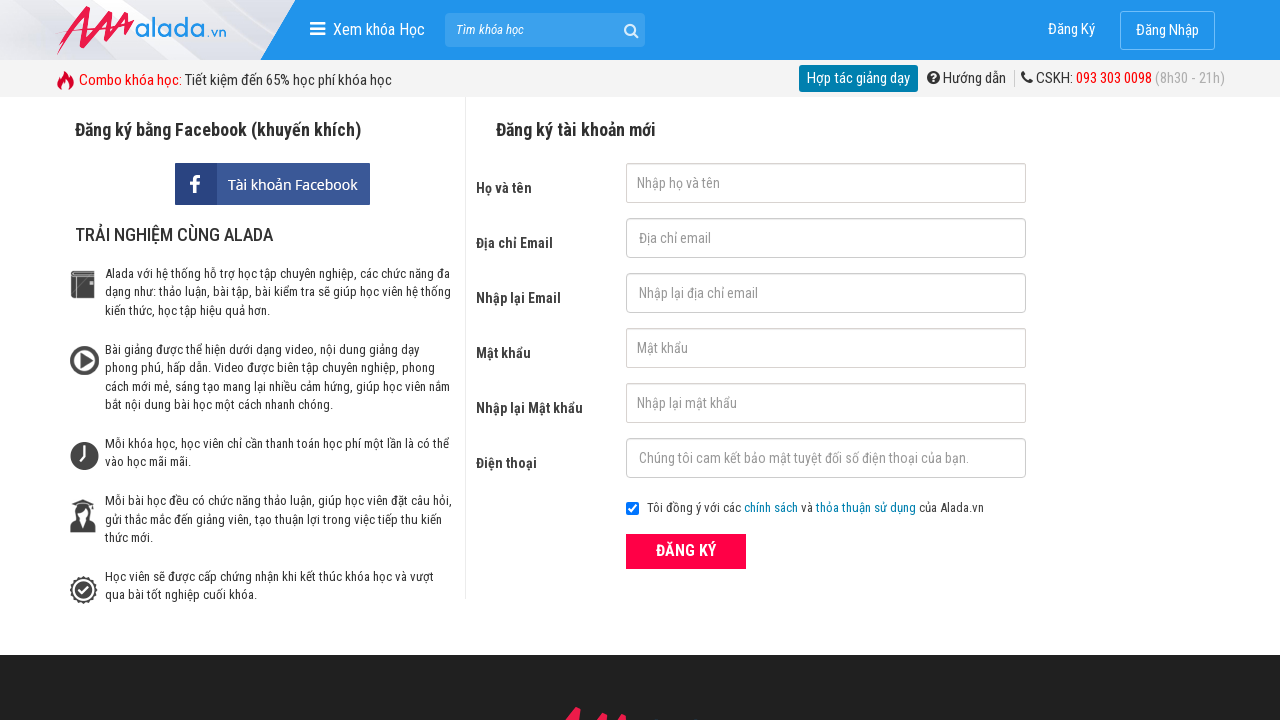

Filled first name field with 'Tao Luyen' on #txtFirstname
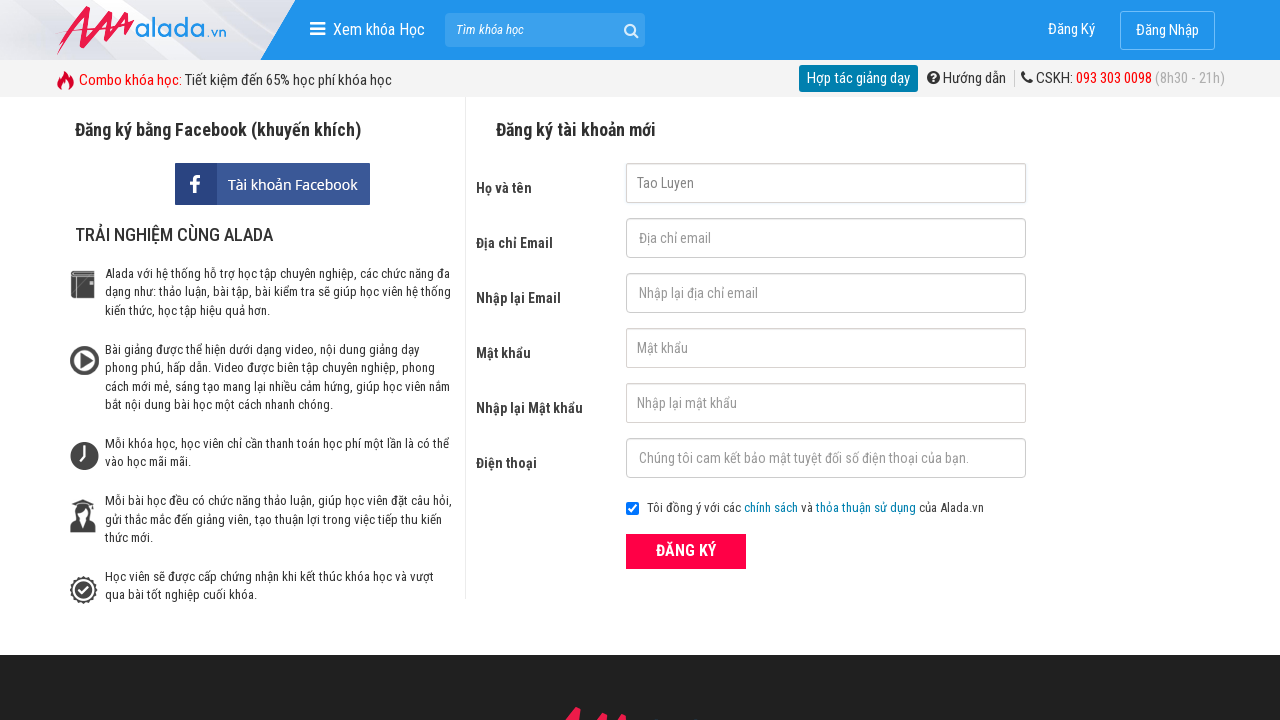

Filled email field with 'luyentao@gmail.com' on #txtEmail
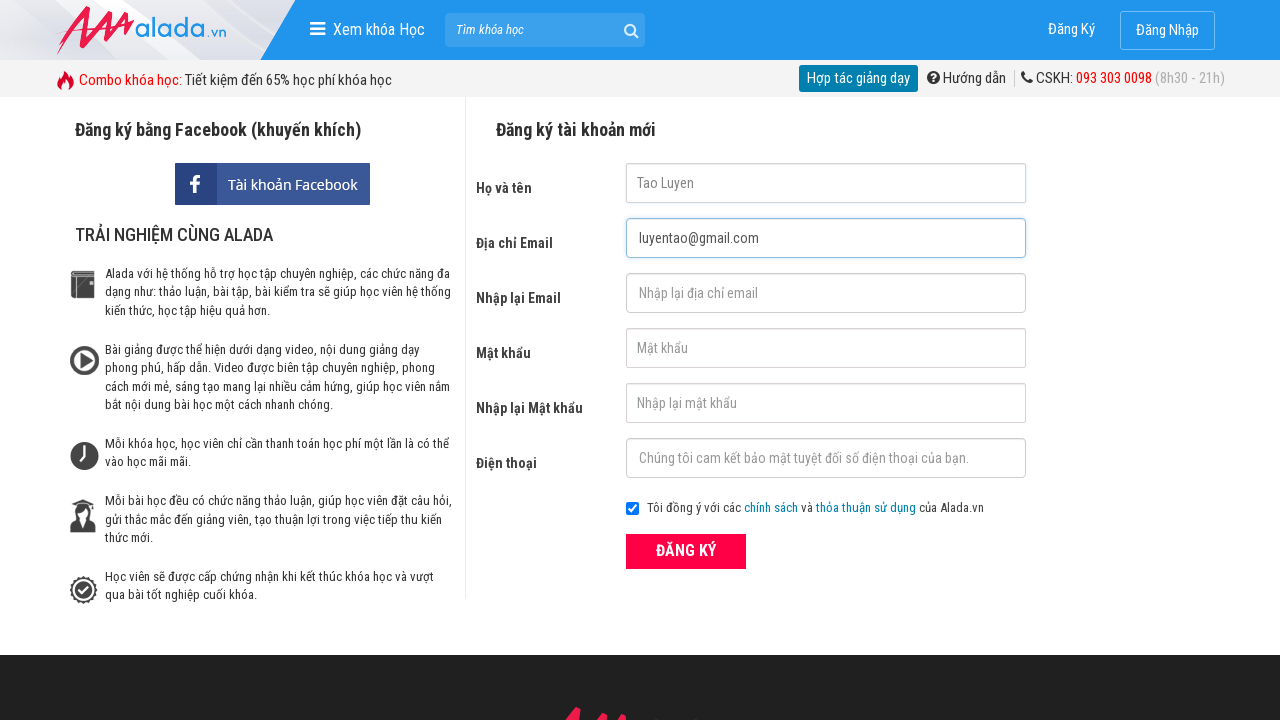

Filled confirm email field with 'luyentao@gmail.com' on #txtCEmail
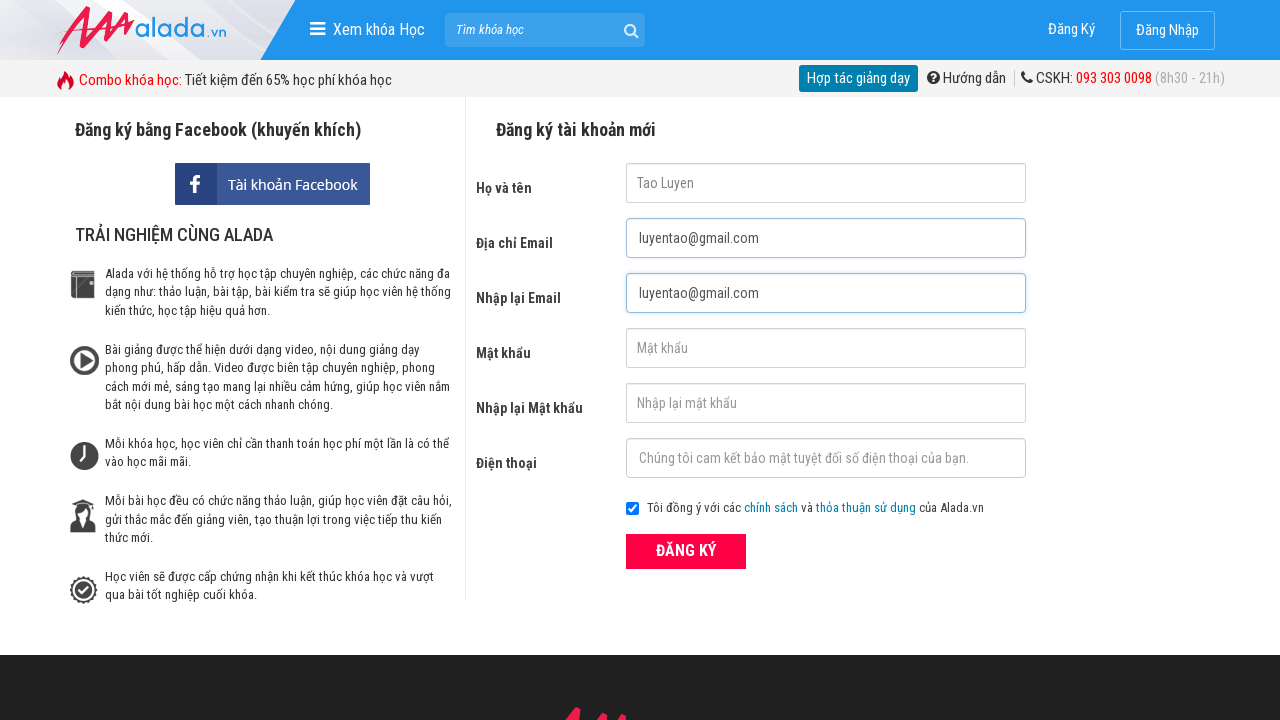

Filled password field with '123456' on #txtPassword
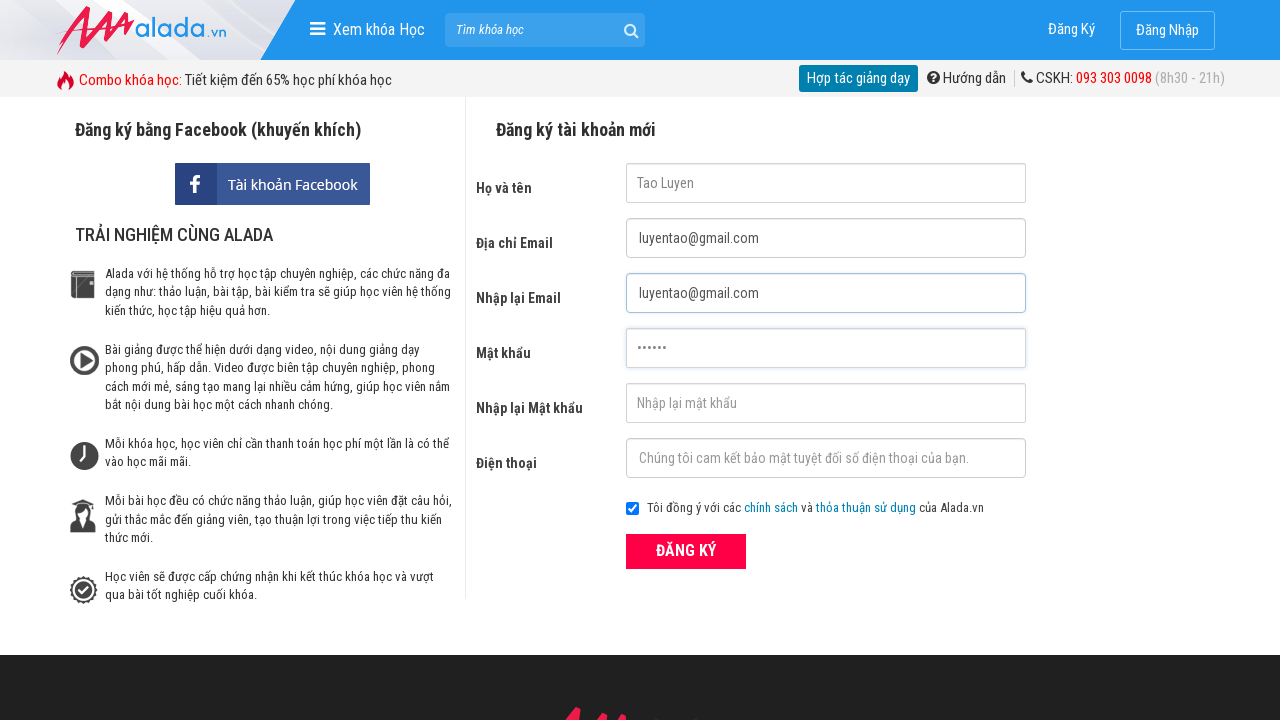

Filled confirm password field with mismatched password '126776' on #txtCPassword
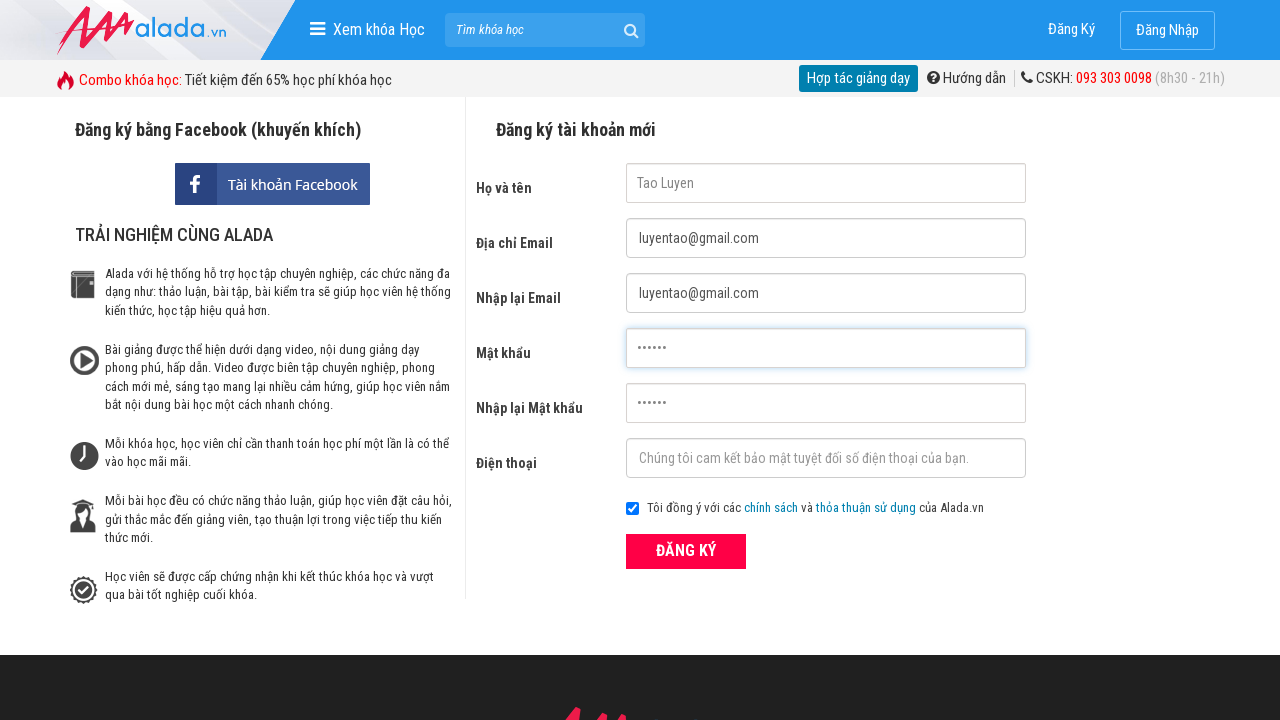

Filled phone number field with '0987654312' on #txtPhone
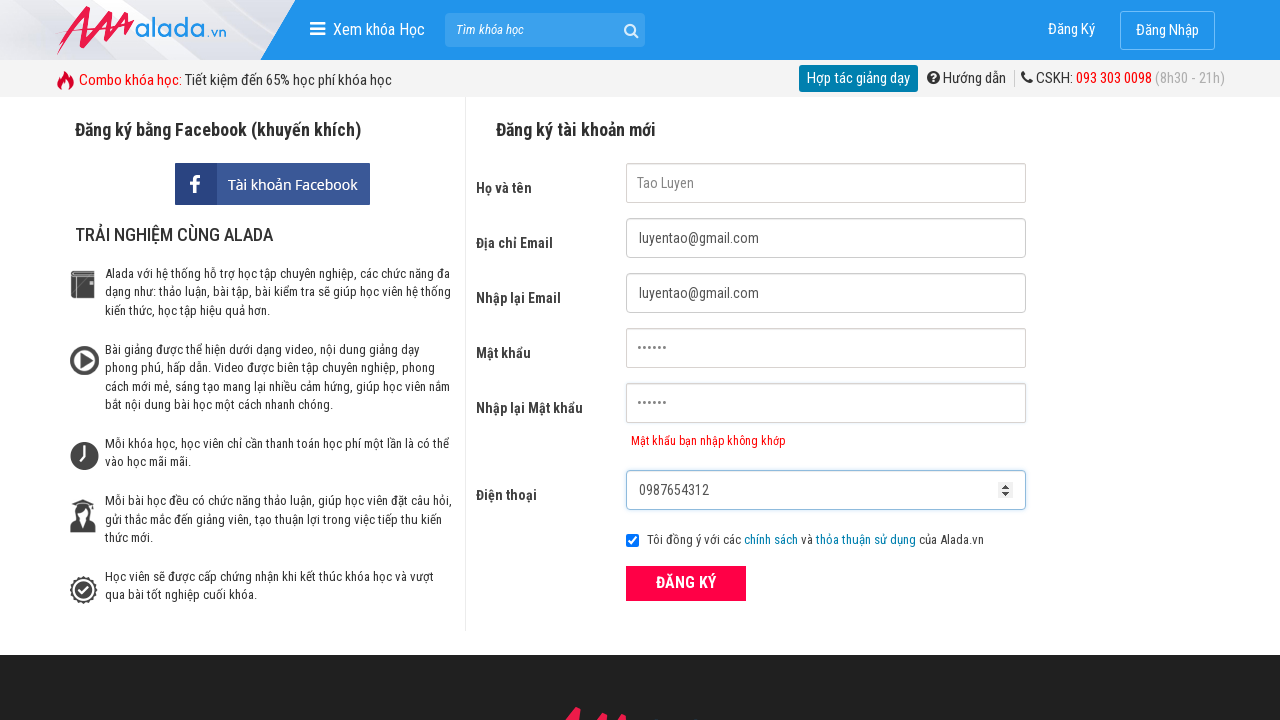

Clicked ĐĂNG KÝ (Register) button at (686, 583) on xpath=//form[@id='frmLogin']//button[text()='ĐĂNG KÝ']
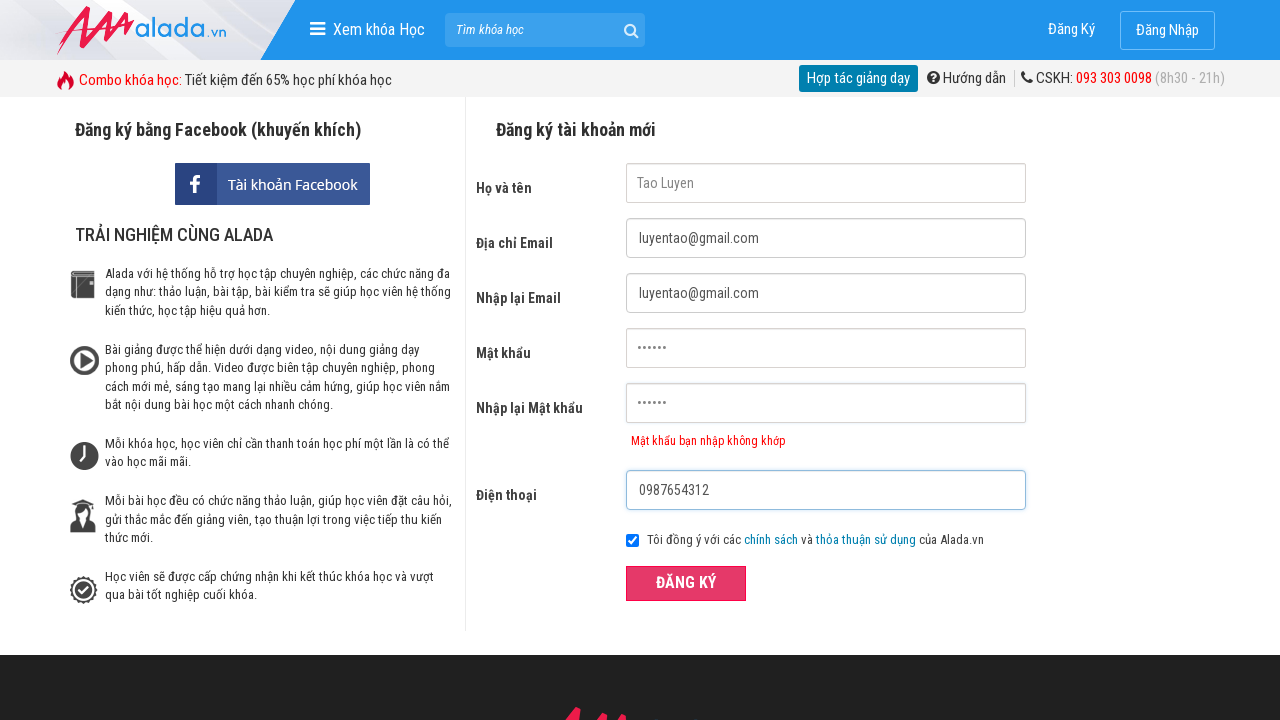

Confirm password error message appeared, validating mismatched password rejection
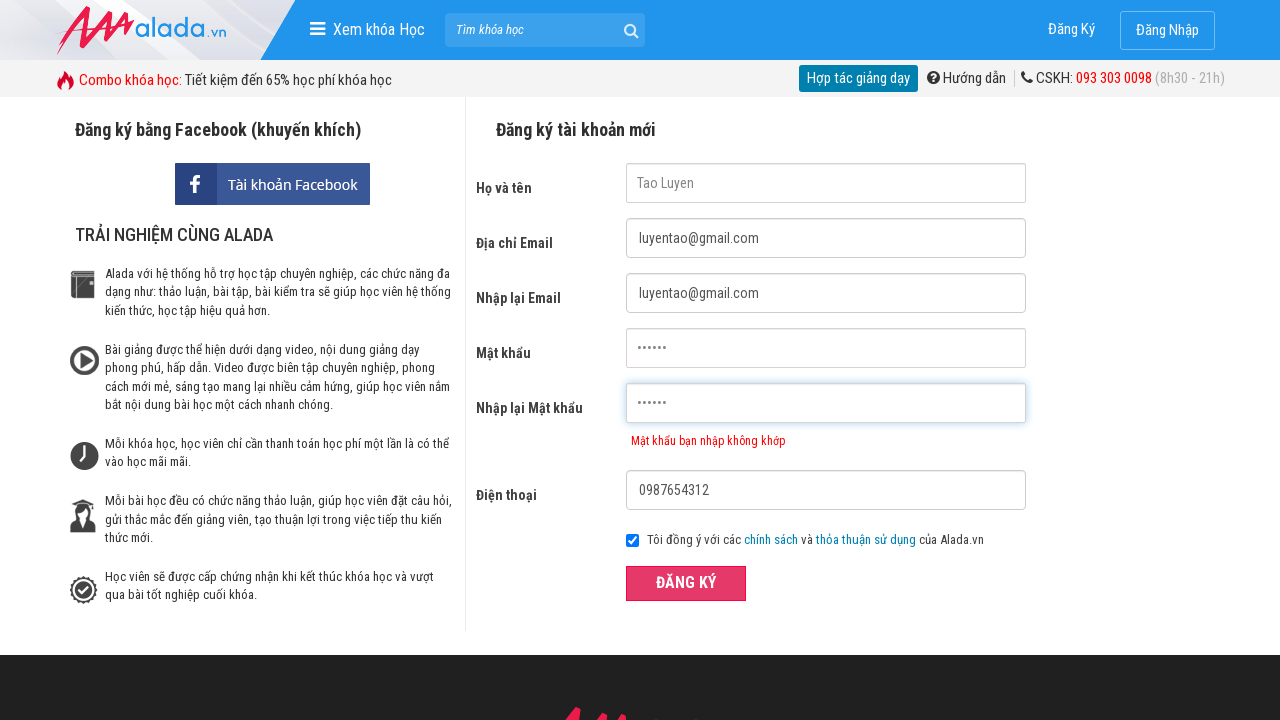

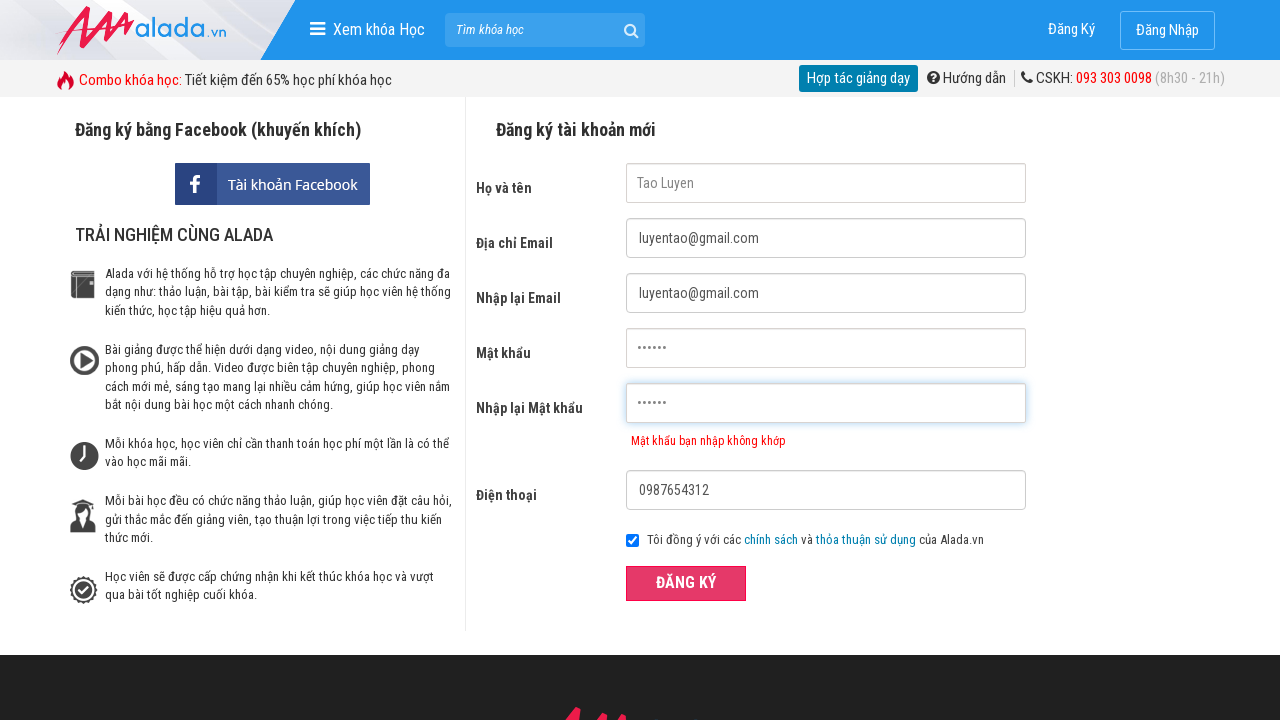